Tests dropdown menu interaction by clicking on a dropdown button and then selecting the Flipkart link option using fluent wait

Starting URL: https://omayo.blogspot.com/

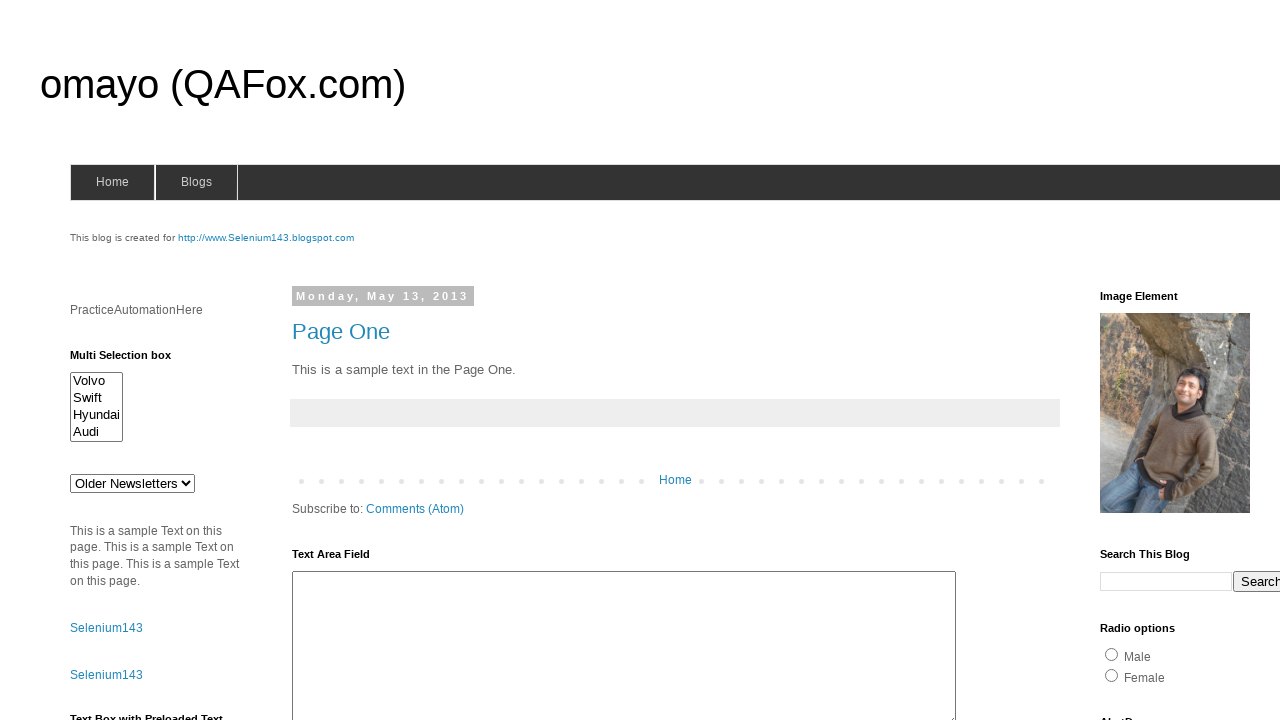

Clicked dropdown button to open menu at (1227, 360) on .dropbtn
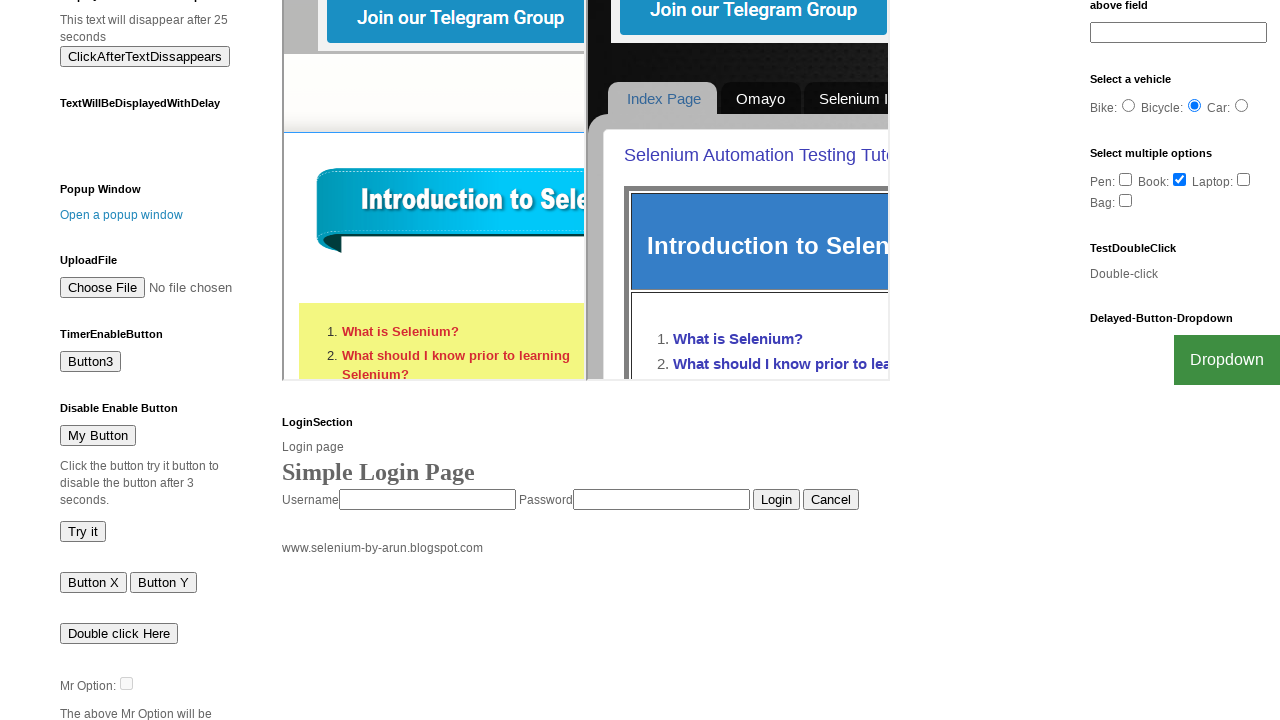

Clicked Flipkart link from dropdown menu at (1200, 700) on a:text('Flipkart')
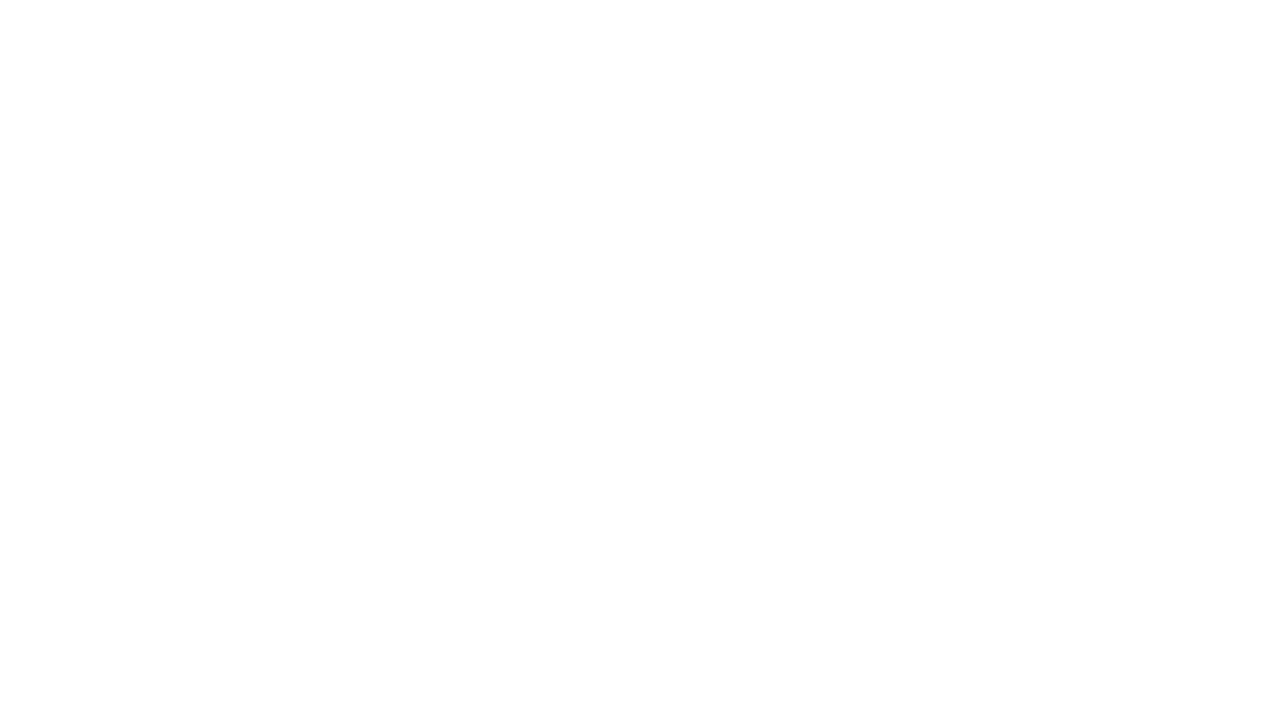

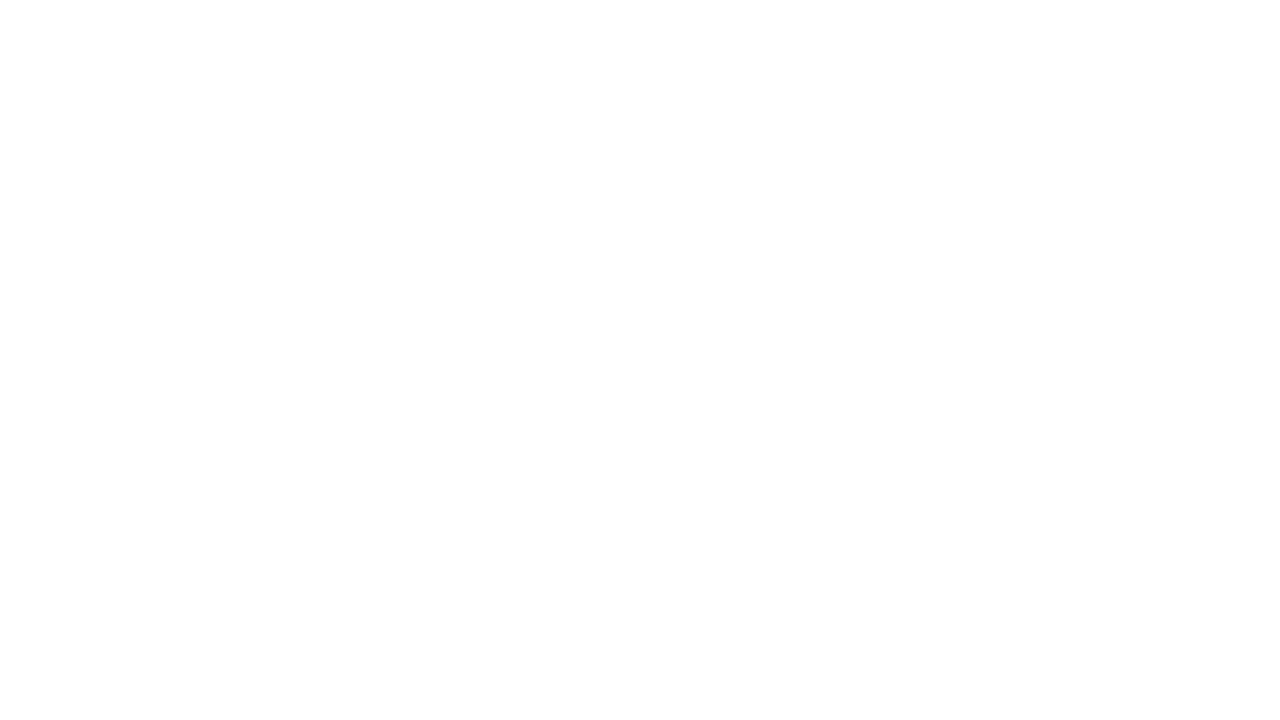